Tests table interaction on a web elements training page by counting columns and rows, retrieving data from a specific cell, and sorting the table by clicking on a column header.

Starting URL: https://training-support.net/webelements/tables

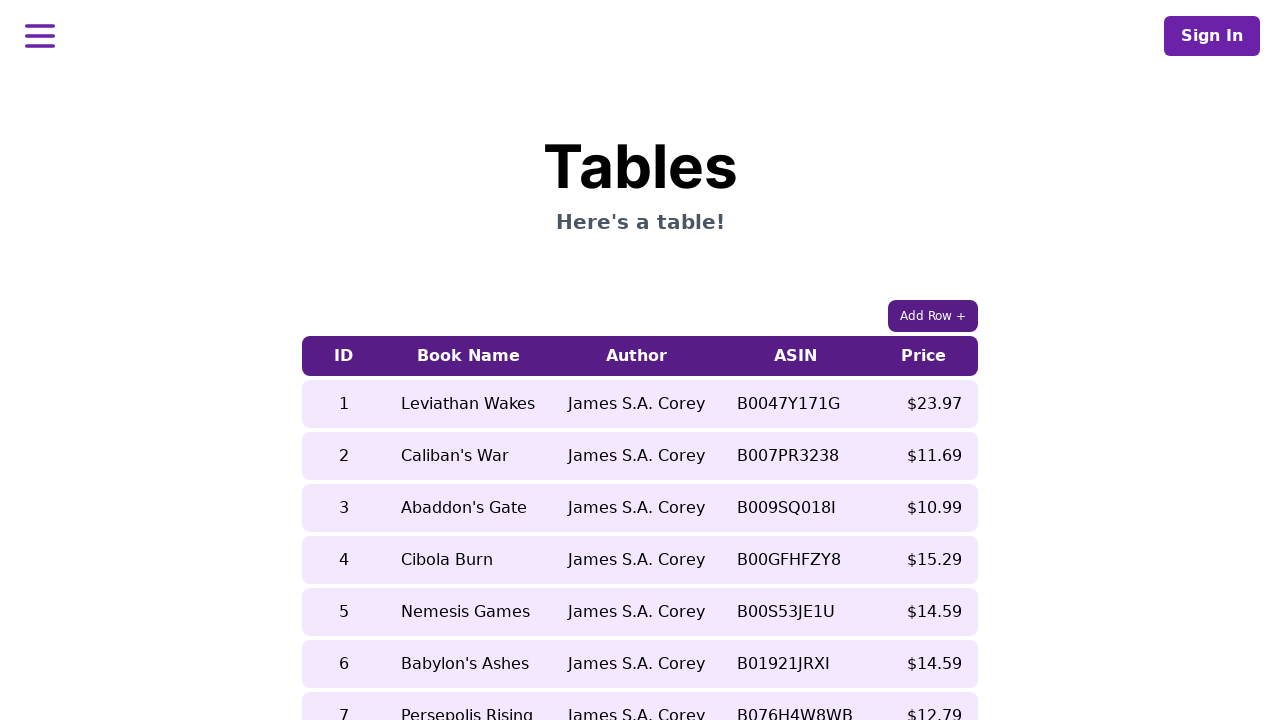

Waited for table to load
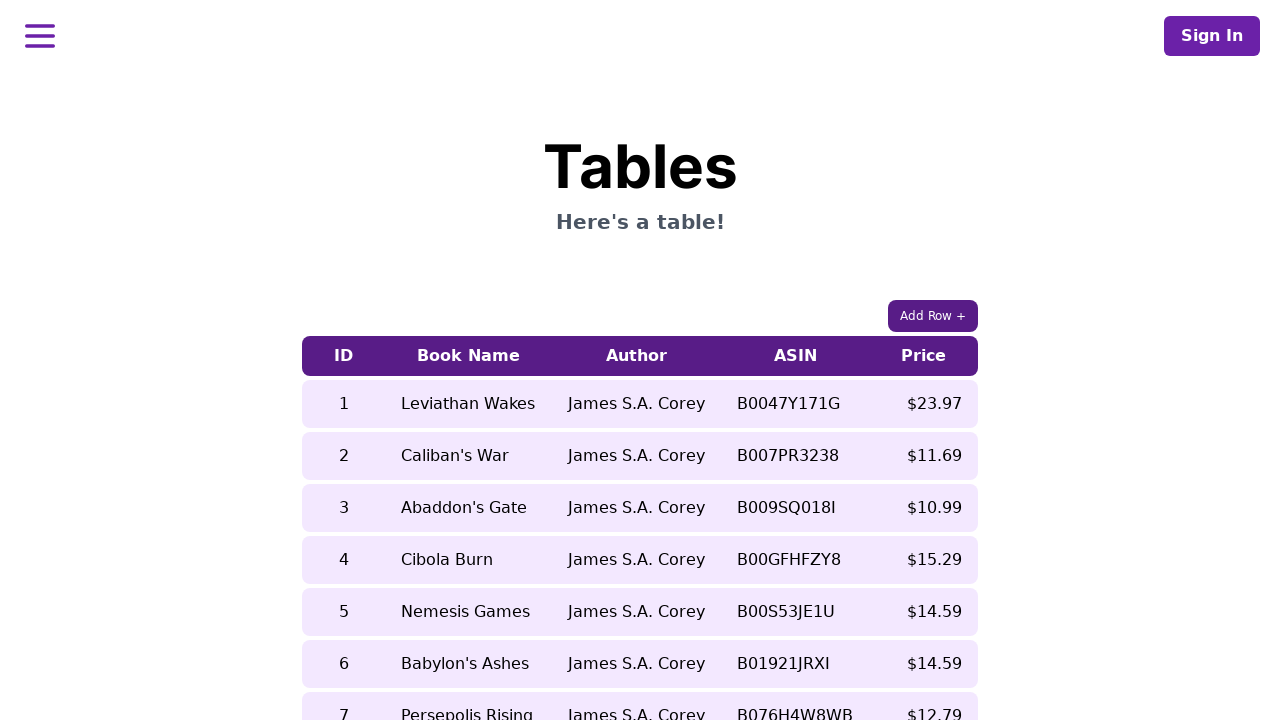

Located 5th row book title element
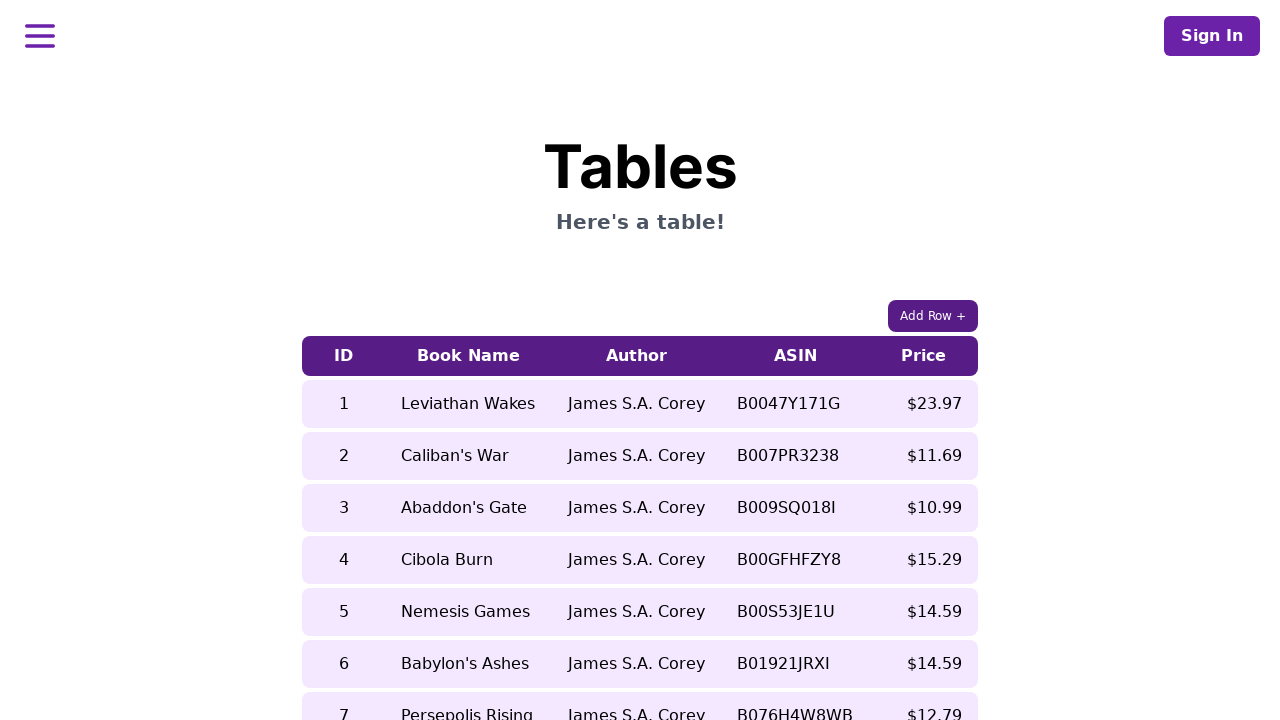

5th row book title element is visible
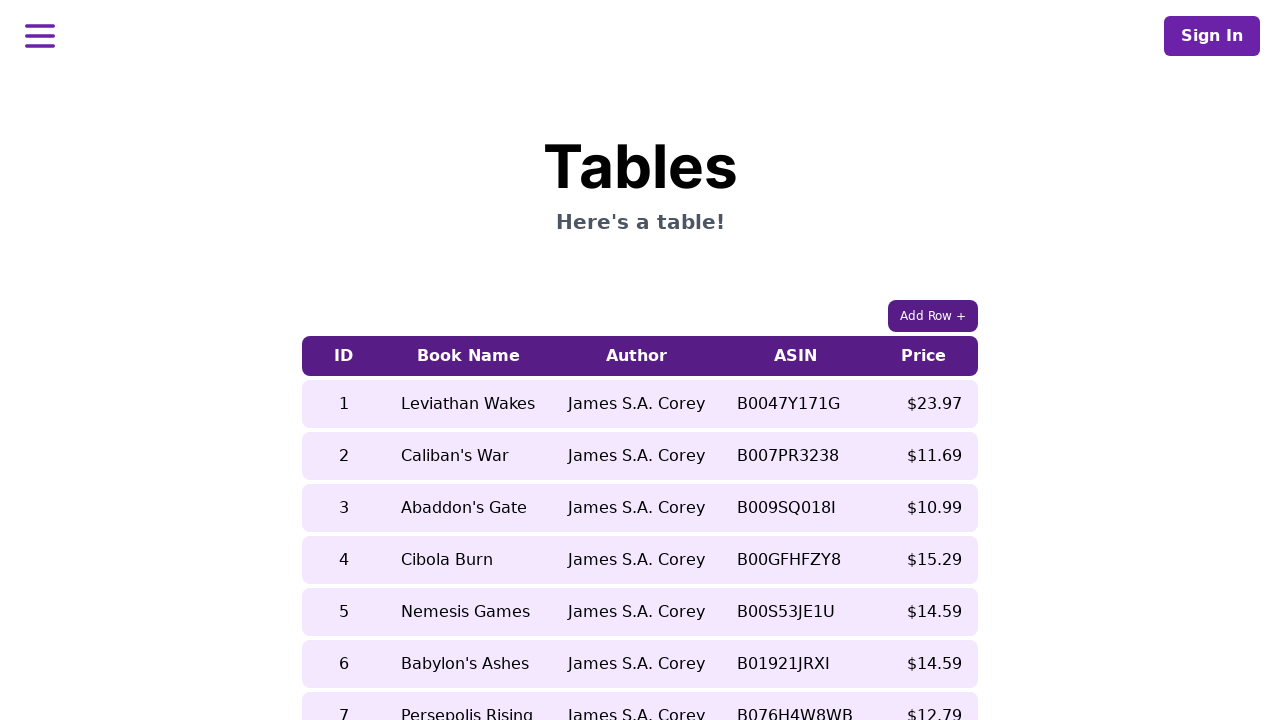

Clicked Price column header to sort table at (924, 356) on xpath=//table[contains(@class, 'table-auto')]/thead/tr/th[5]
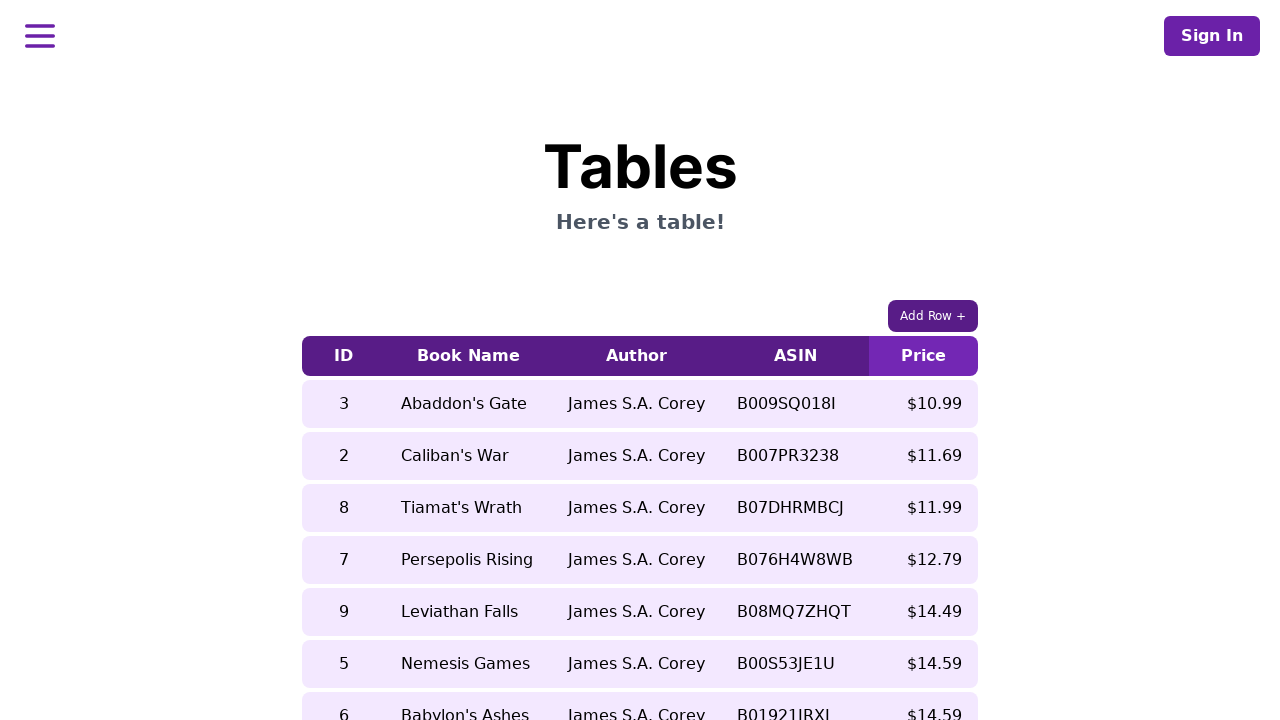

Table re-sorted and 5th row verified as accessible
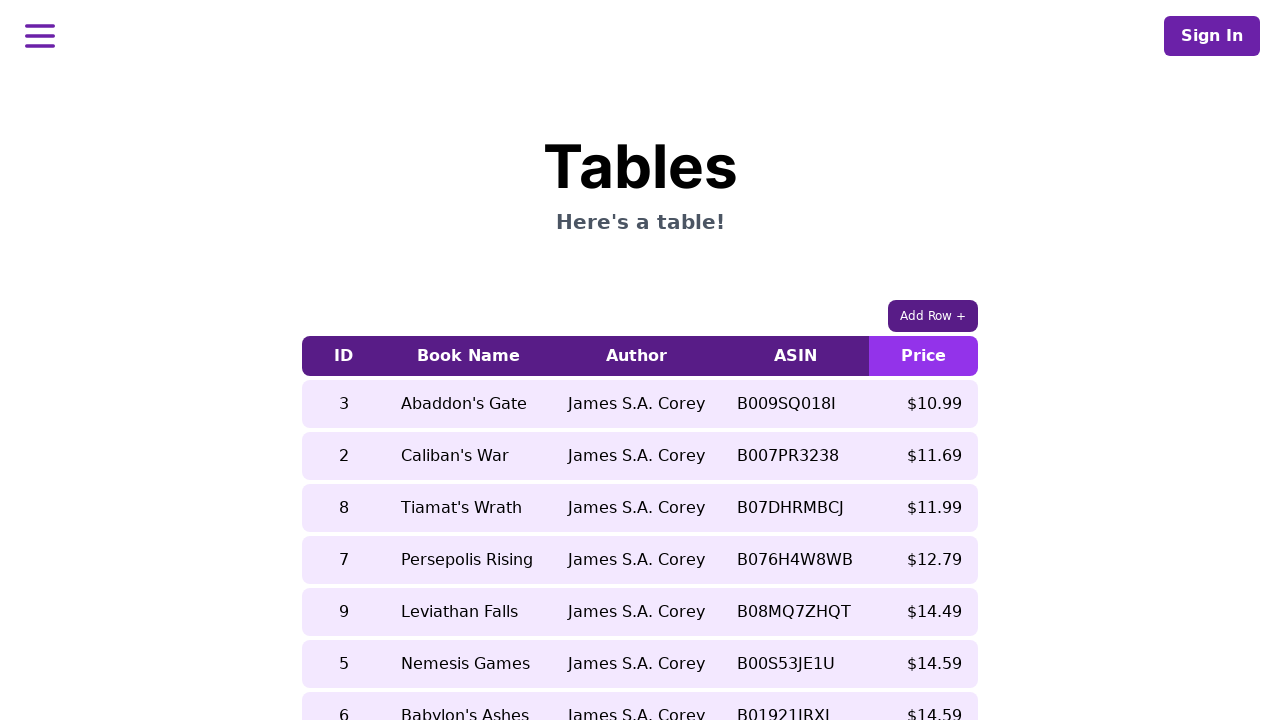

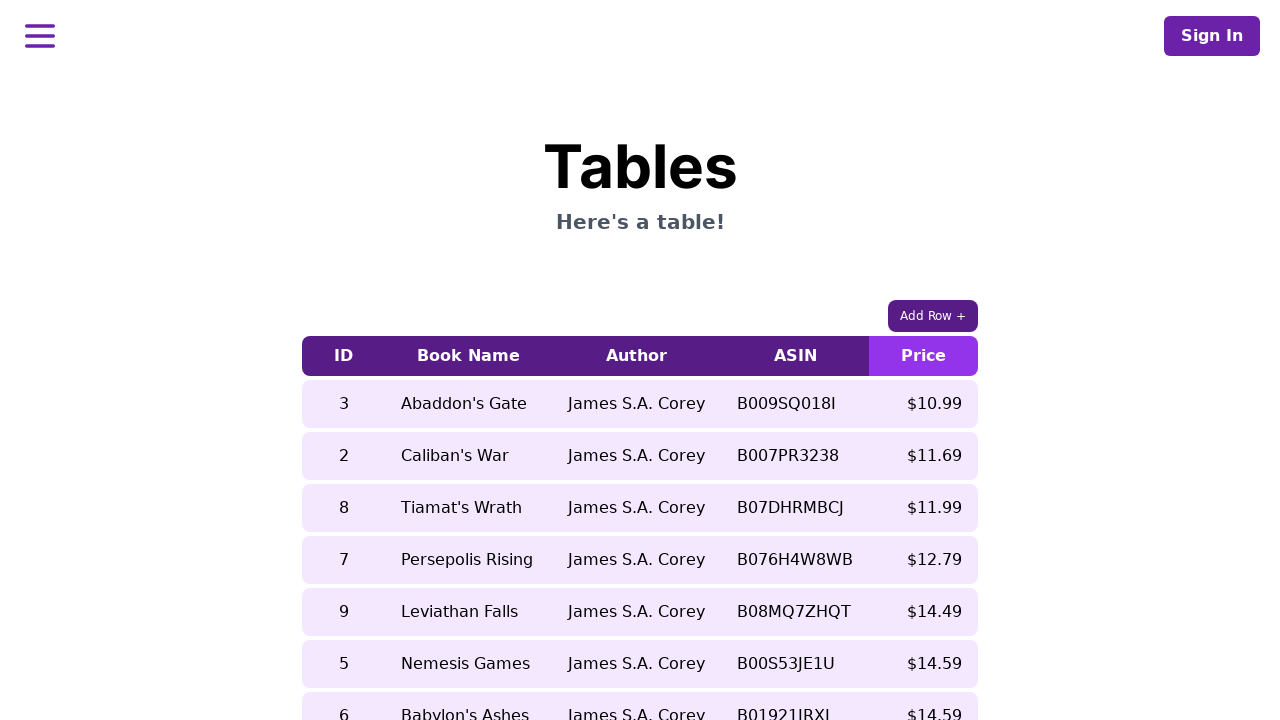